Tests JavaScript confirm dialog functionality by triggering an alert, dismissing it, and verifying the result text

Starting URL: https://www.w3schools.com/js/tryit.asp?filename=tryjs_confirm

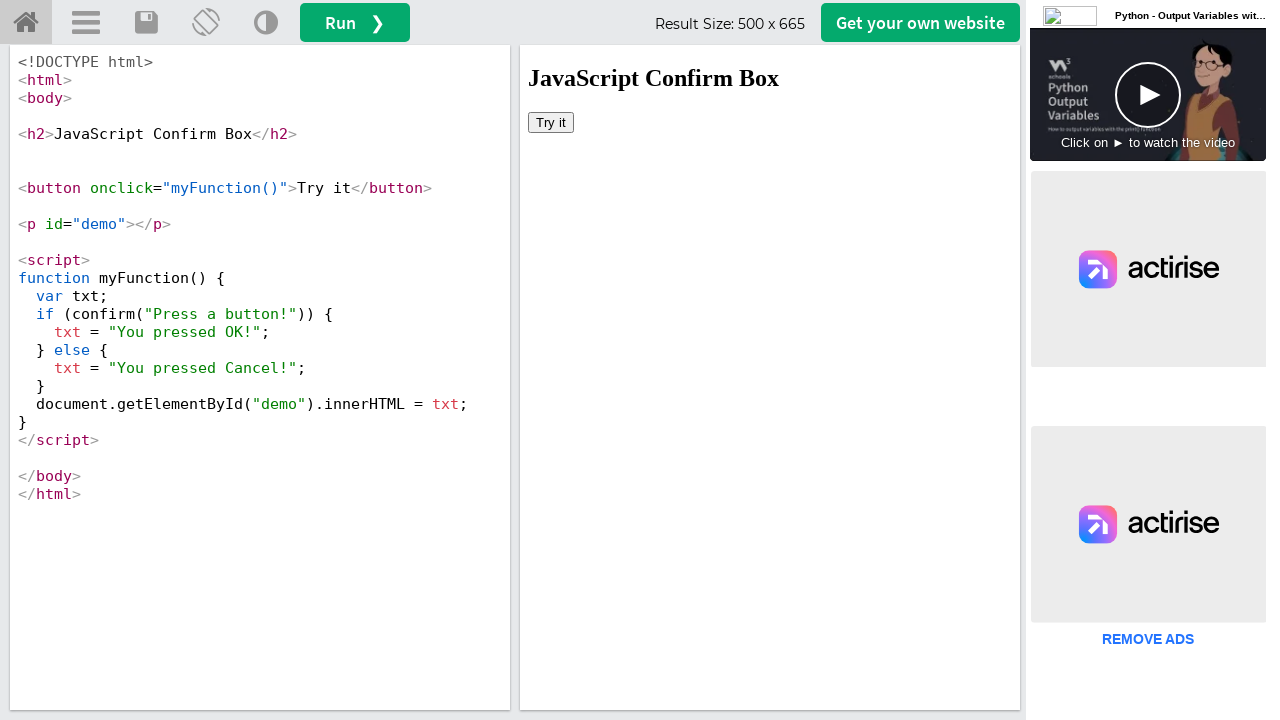

Located iframe element containing the demo
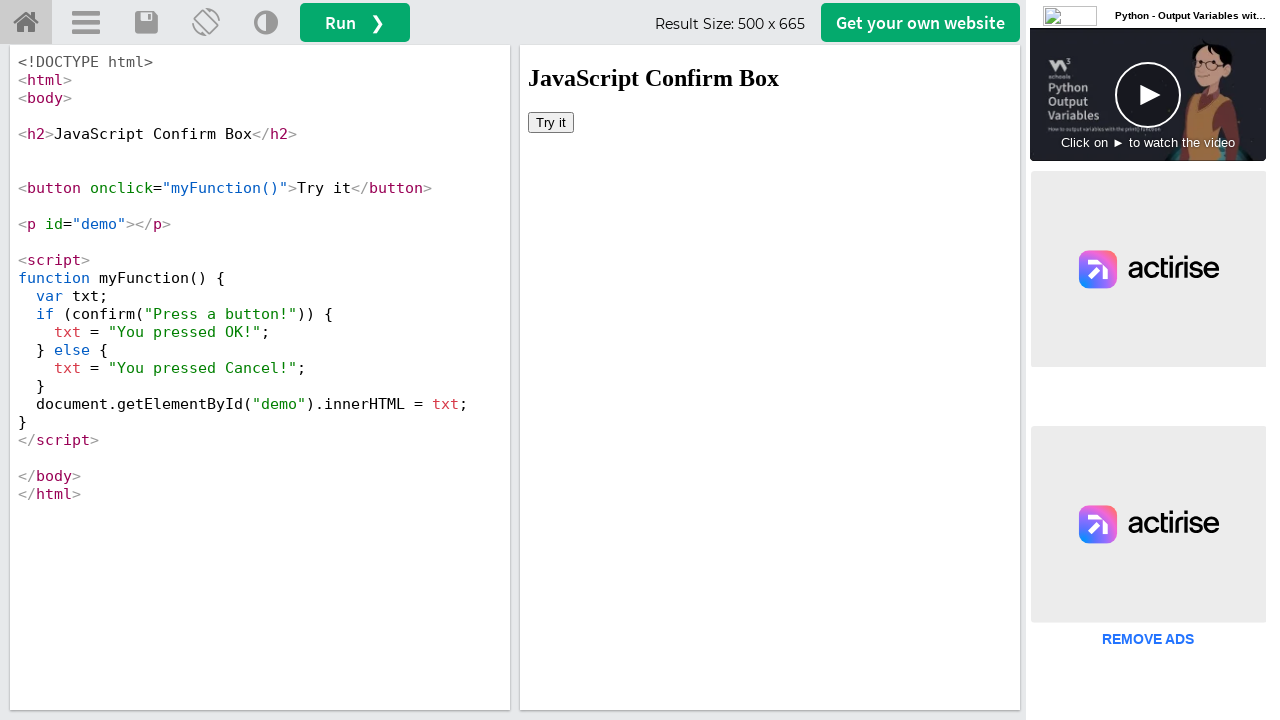

Clicked button to trigger confirm dialog at (551, 122) on #iframeResult >> internal:control=enter-frame >> xpath=/html/body/button
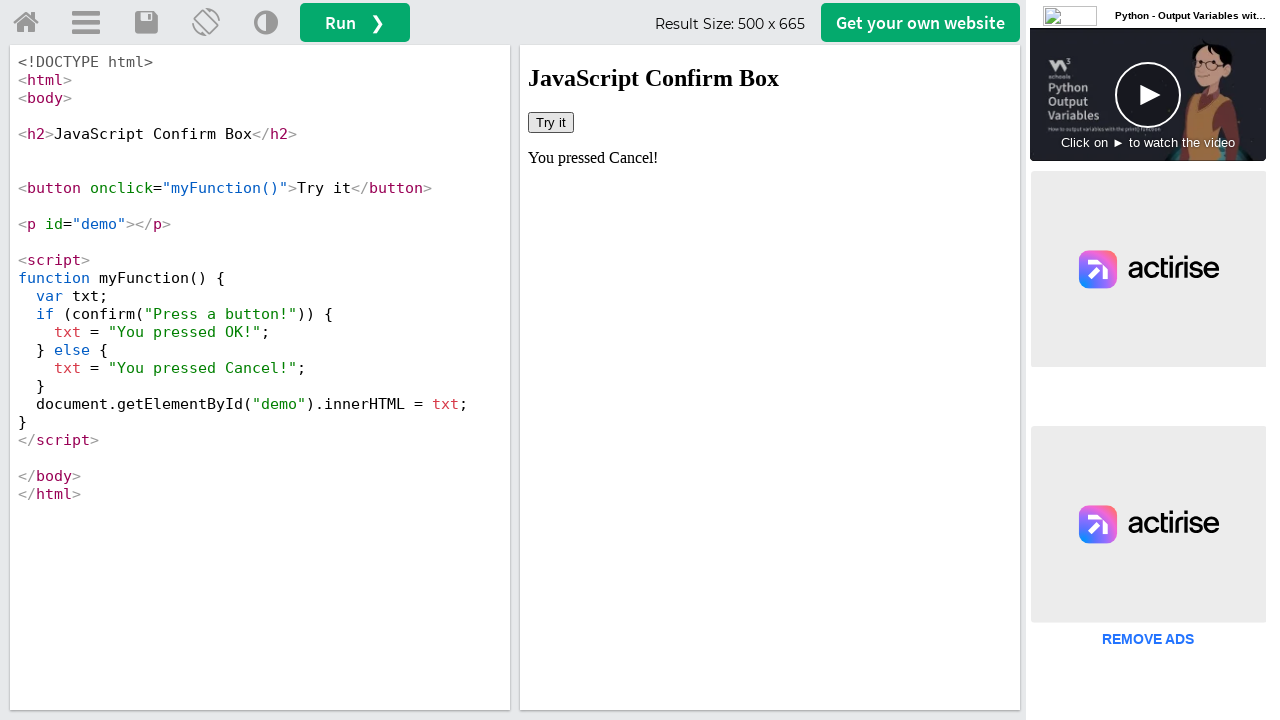

Set up dialog handler to dismiss the confirm dialog
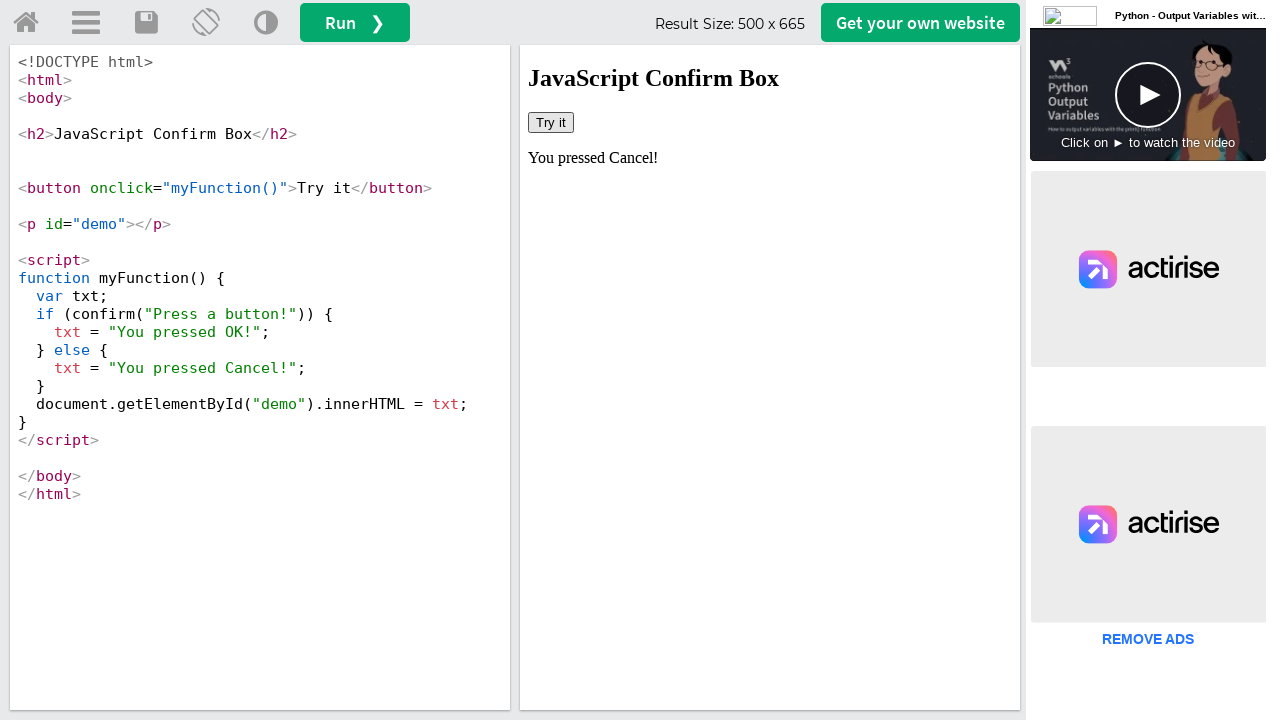

Retrieved result text from demo element
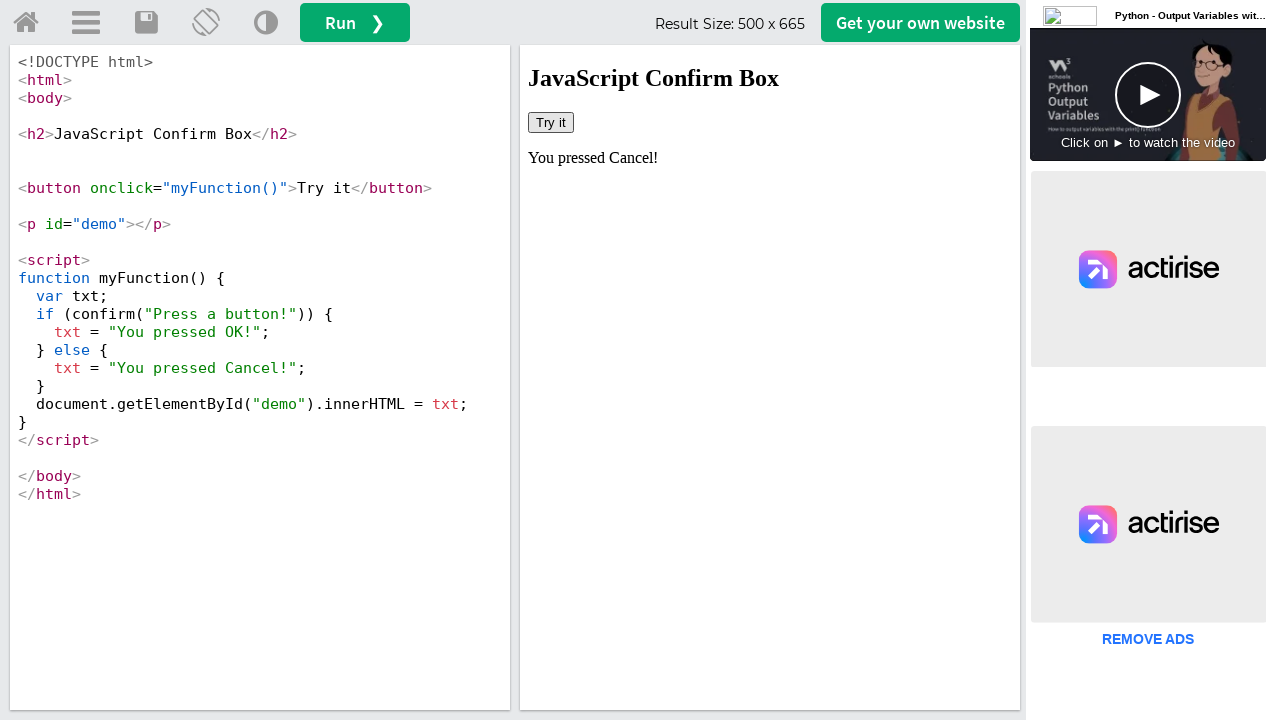

Verified result text equals 'You pressed Cancel!'
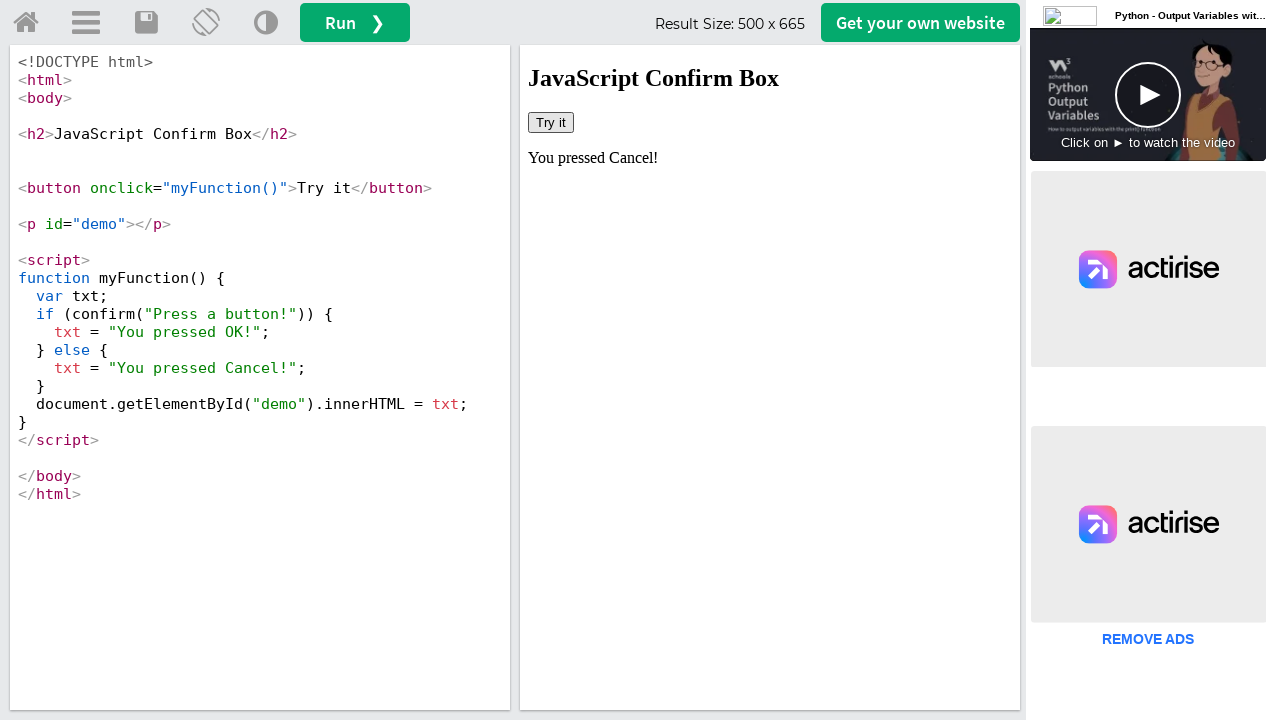

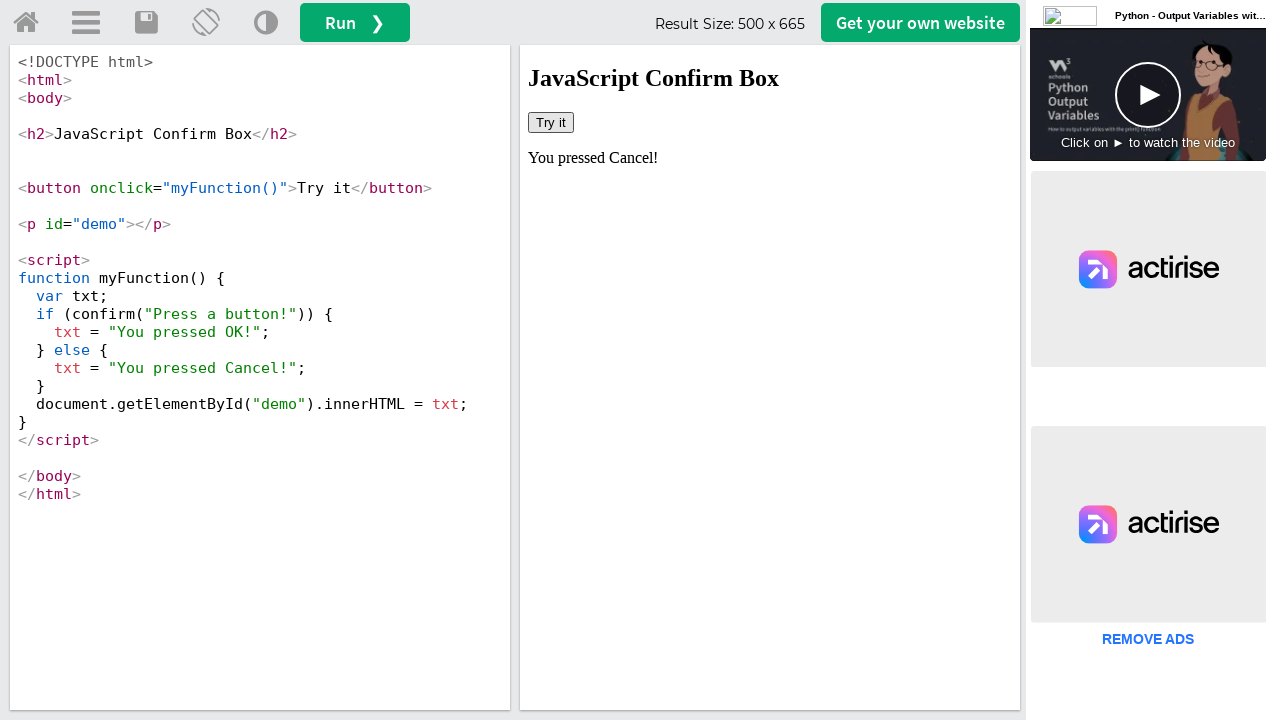